Tests registration form with mismatched email confirmation and verifies error message appears

Starting URL: https://alada.vn/tai-khoan/dang-ky.html

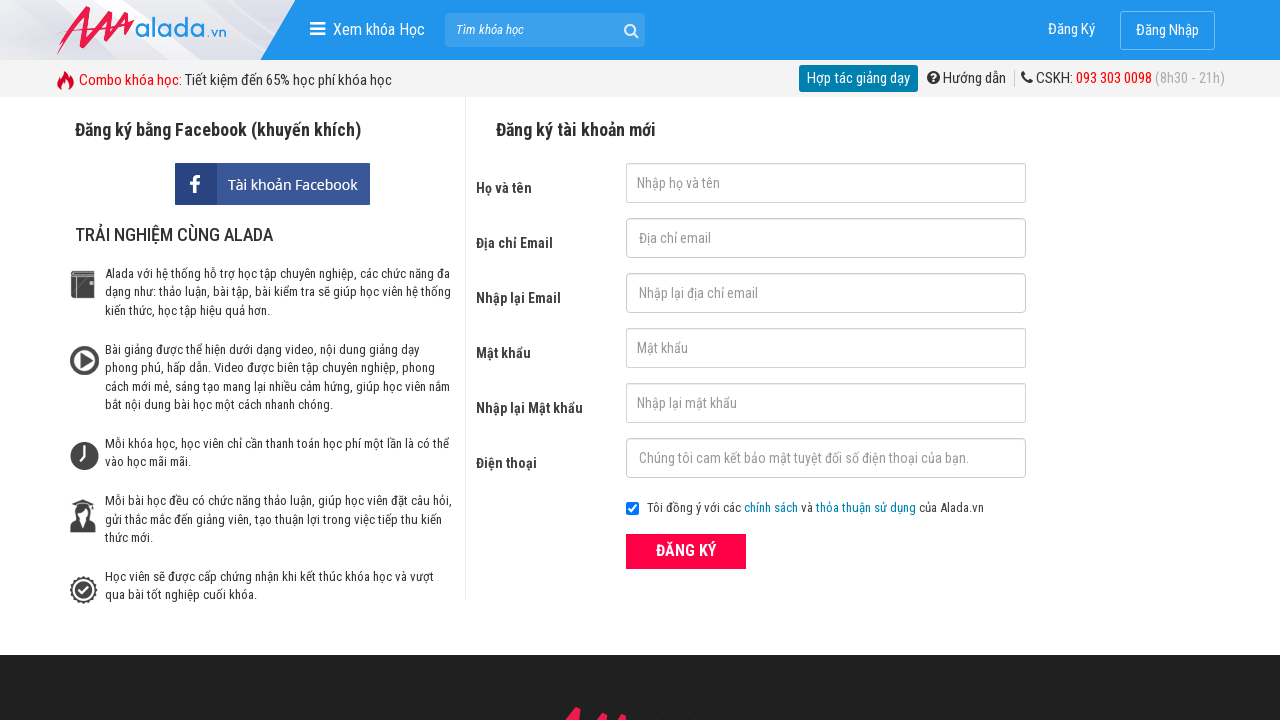

Filled first name field with 'Helge Doppler' on #txtFirstname
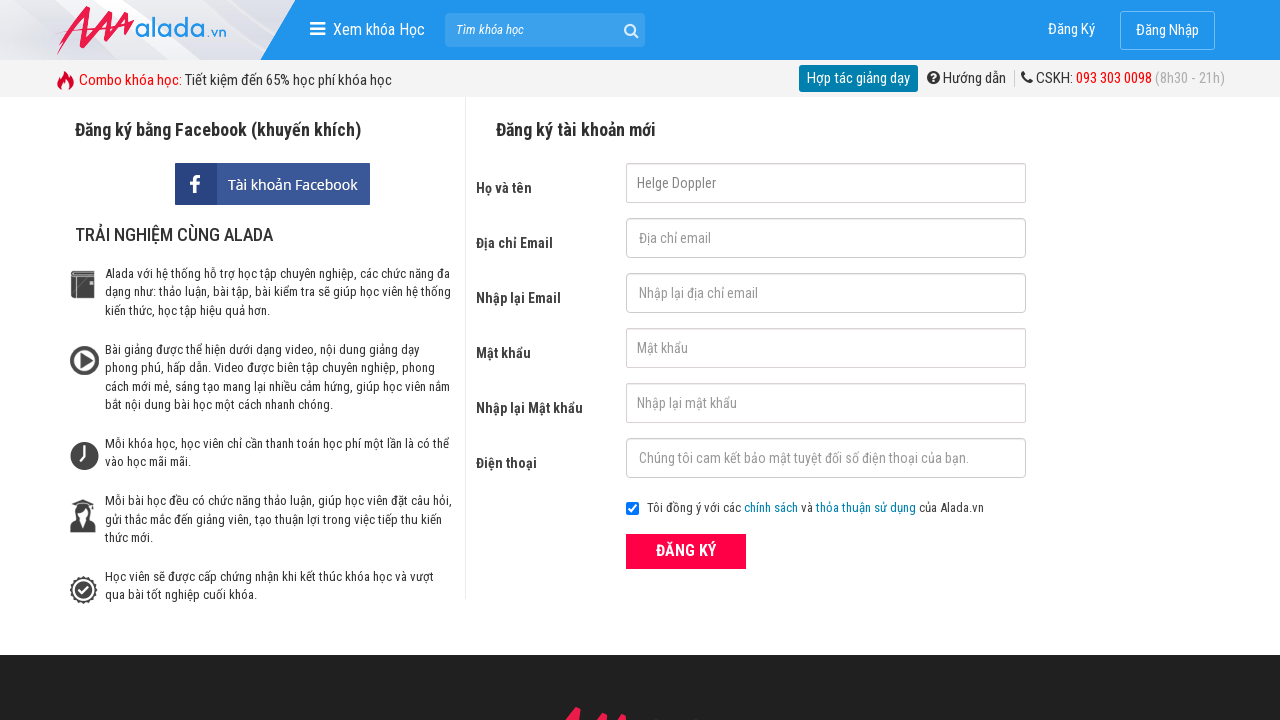

Filled email field with 'helgedoppler@yahoo.com' on #txtEmail
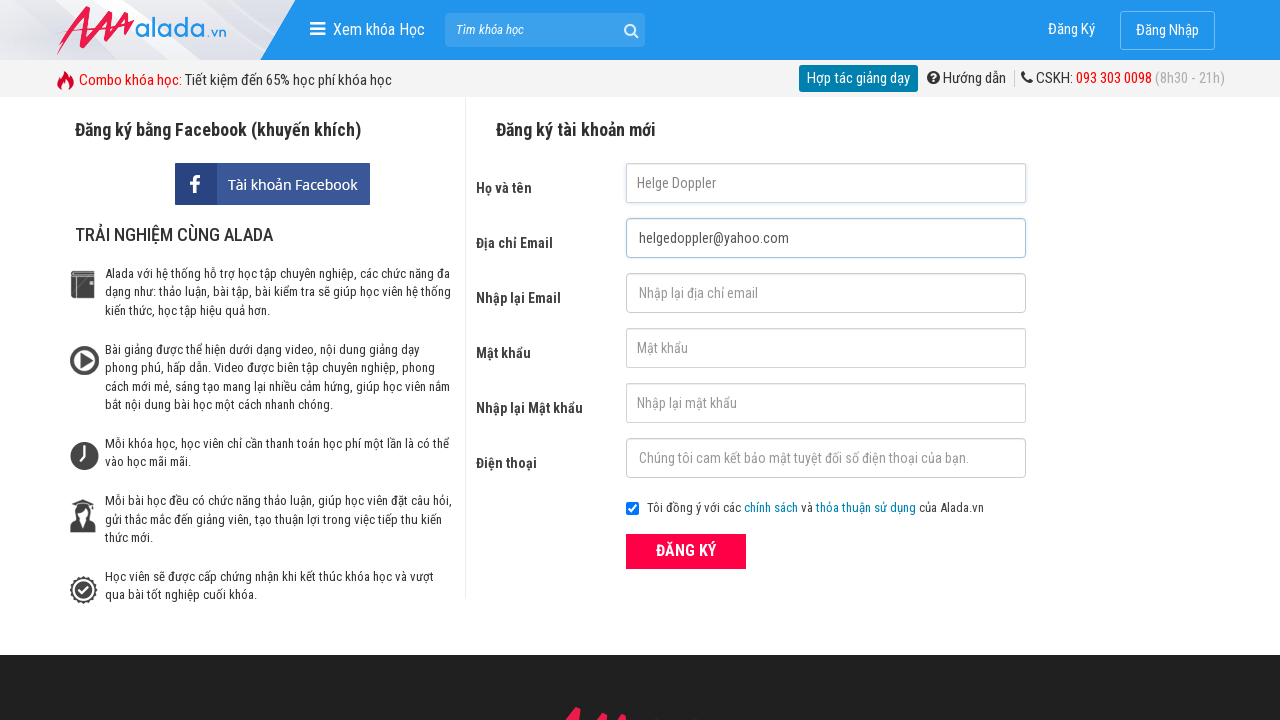

Filled confirmation email field with mismatched email 'helgedoppler@gmail.com' on #txtCEmail
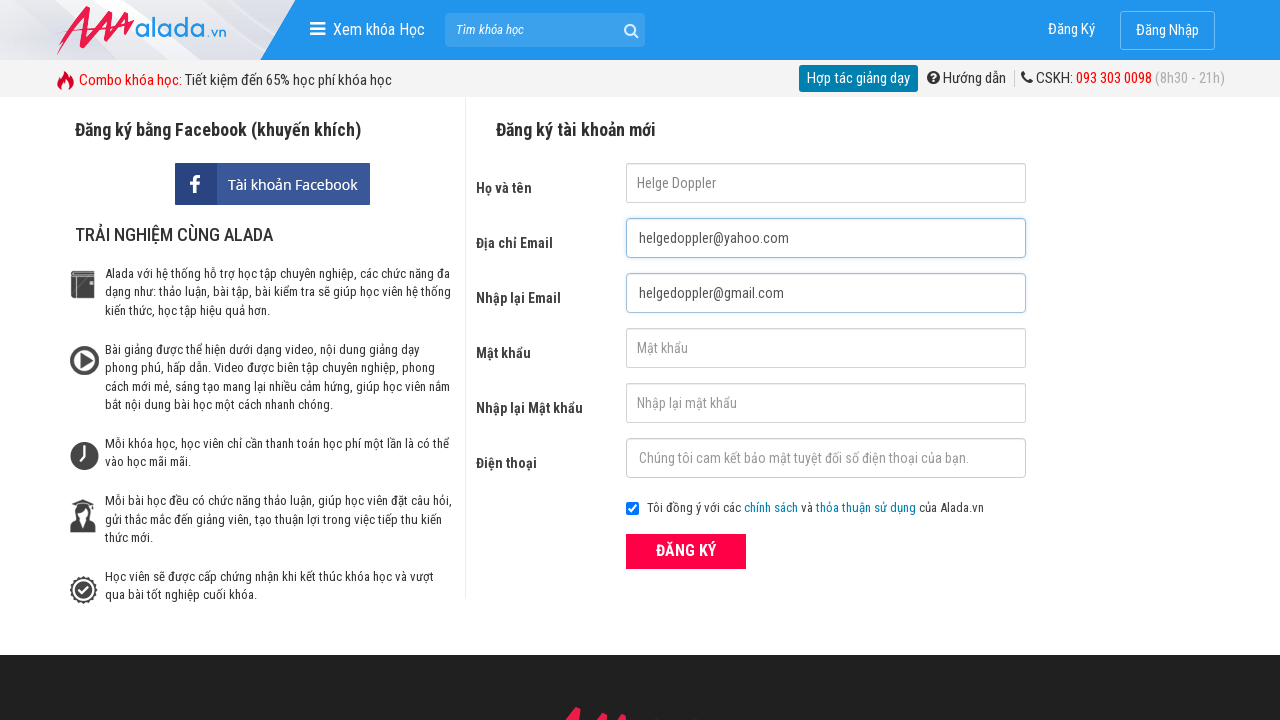

Filled password field with 'NozzaGrande@128096' on #txtPassword
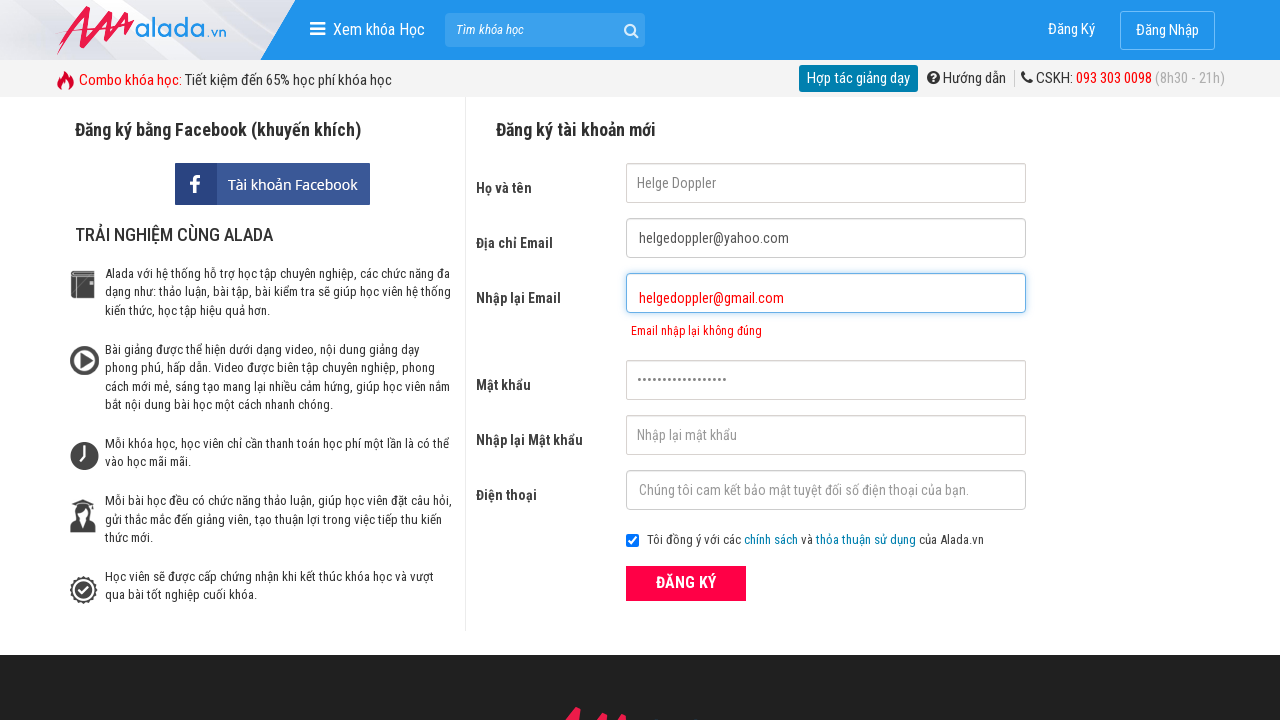

Filled confirmation password field with 'NozzaGrande@128096' on #txtCPassword
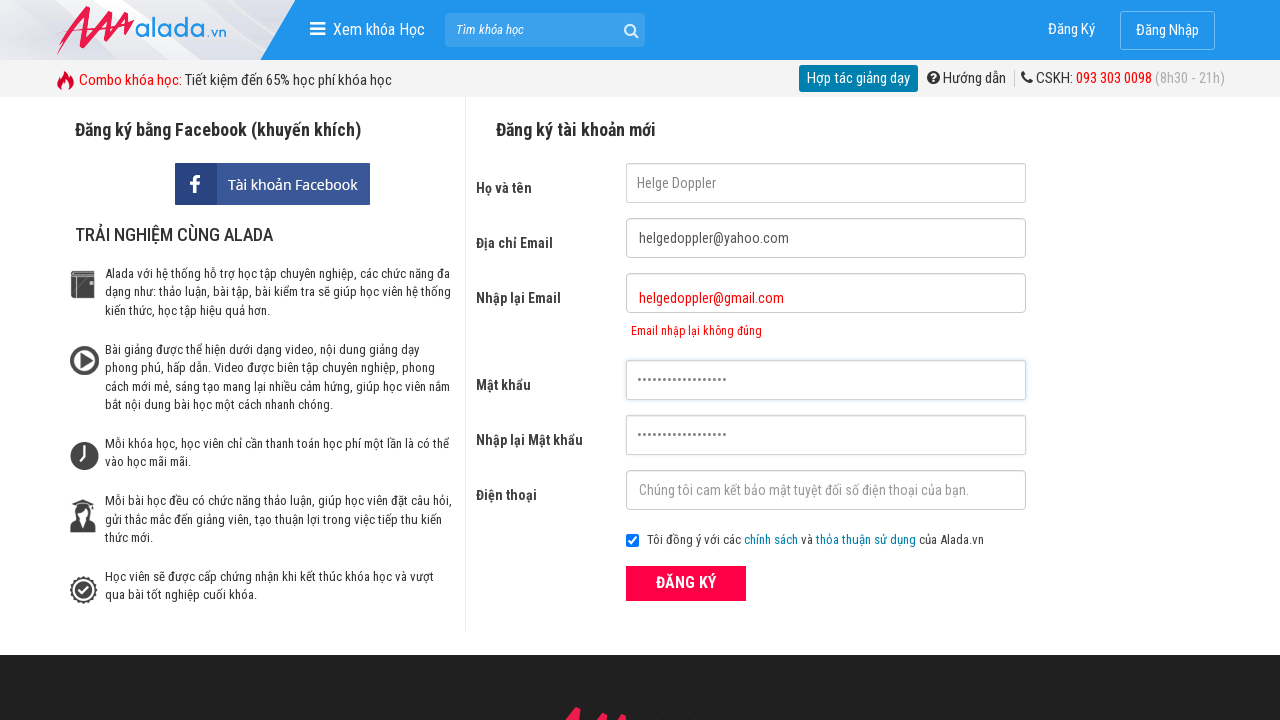

Filled phone field with '0333774461' on #txtPhone
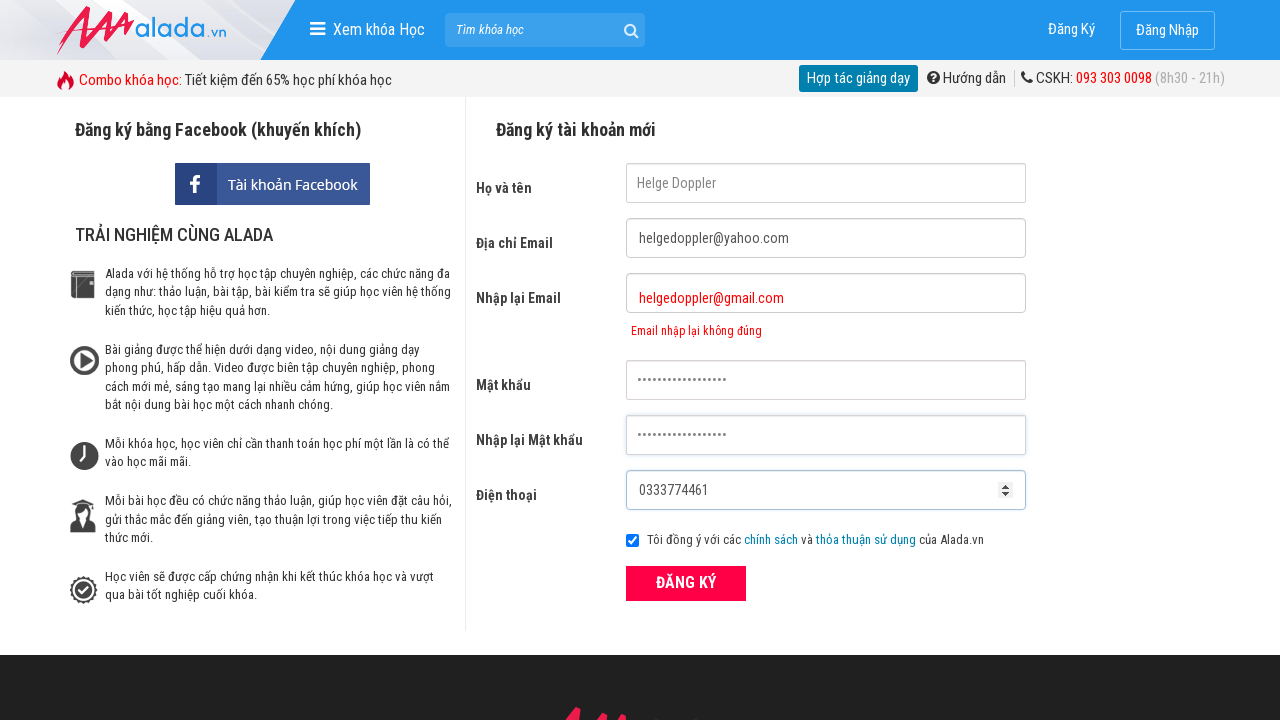

Clicked ĐĂNG KÝ (Register) button to submit registration form at (686, 583) on xpath=//form[@id='frmLogin']//button[text()='ĐĂNG KÝ']
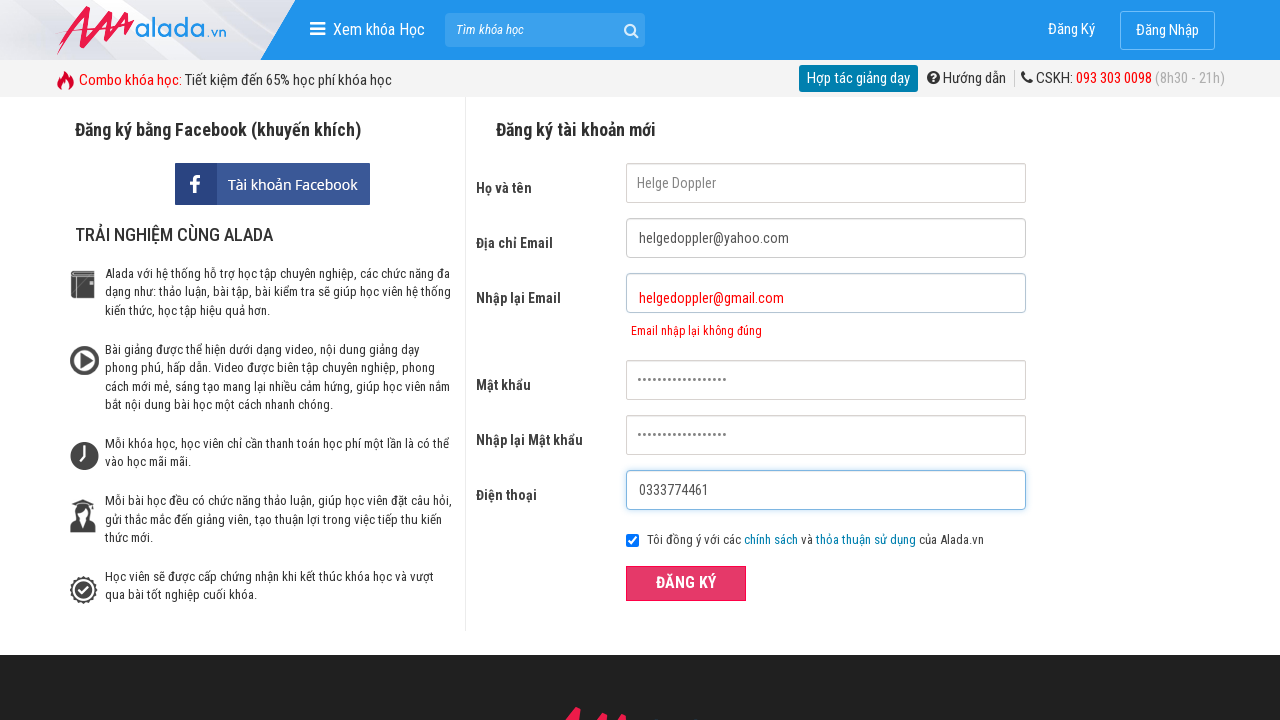

Email confirmation error message appeared for mismatched email addresses
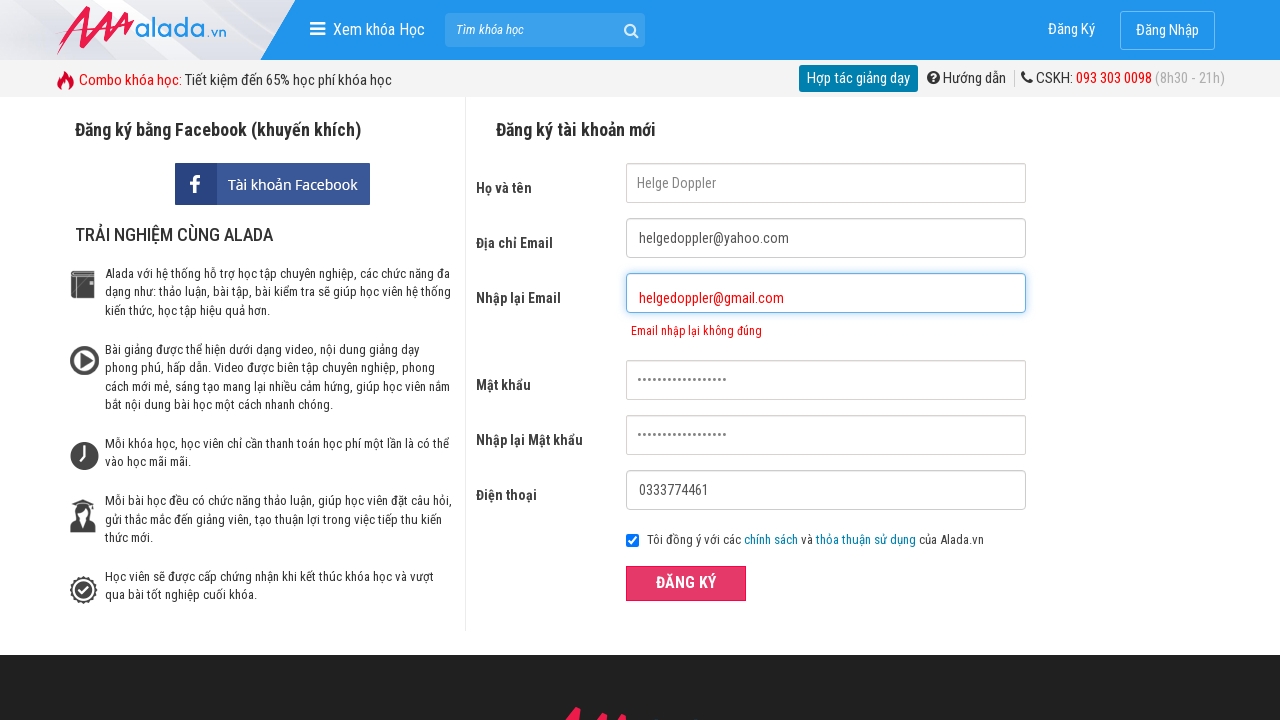

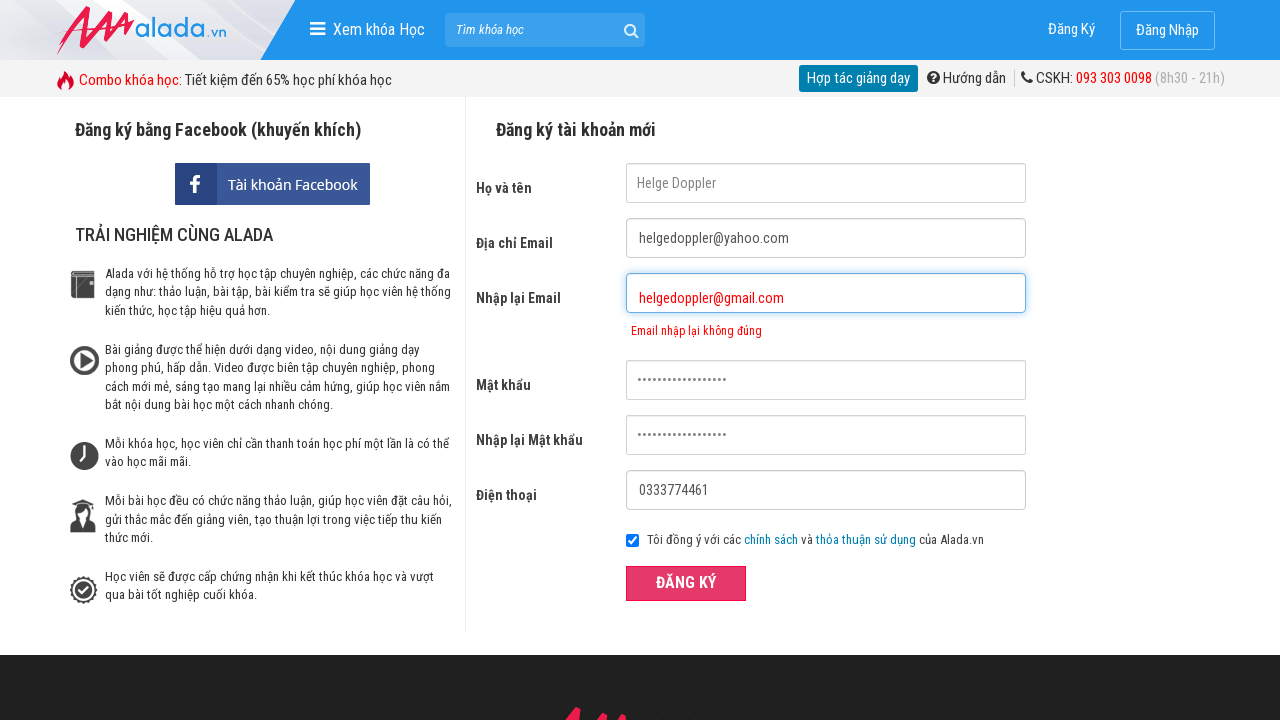